Navigates to the Elements page, clicks on Text Box menu item, and verifies that the Full Name input field placeholder is visible.

Starting URL: https://demoqa.com/elements

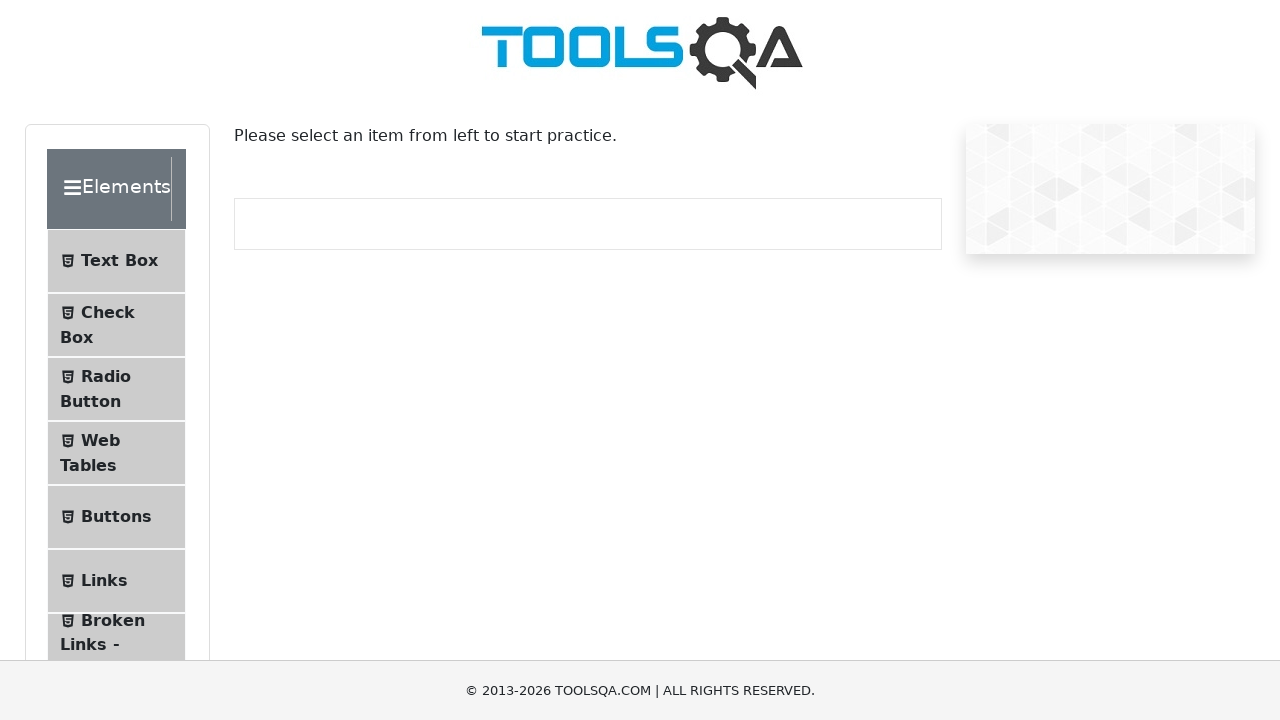

Clicked on Text Box menu item at (119, 261) on internal:text="Text Box"i
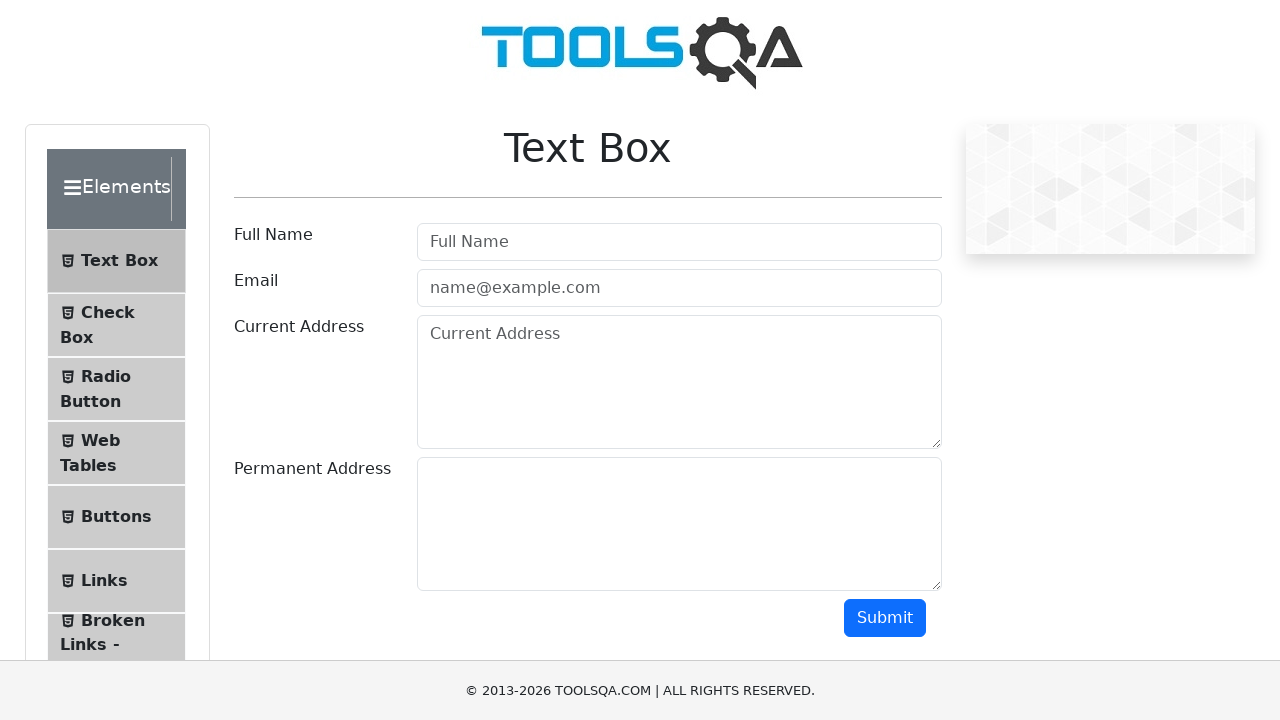

Navigated to text-box page and URL confirmed
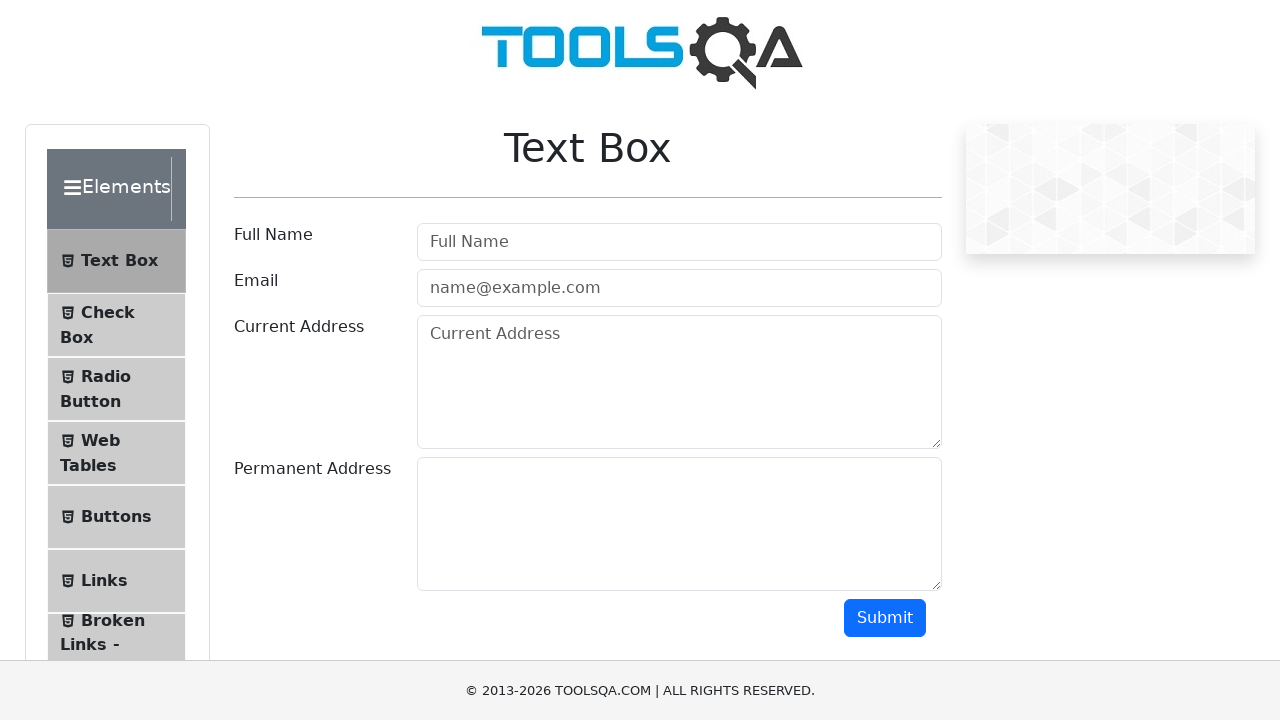

Verified Full Name input field placeholder is visible
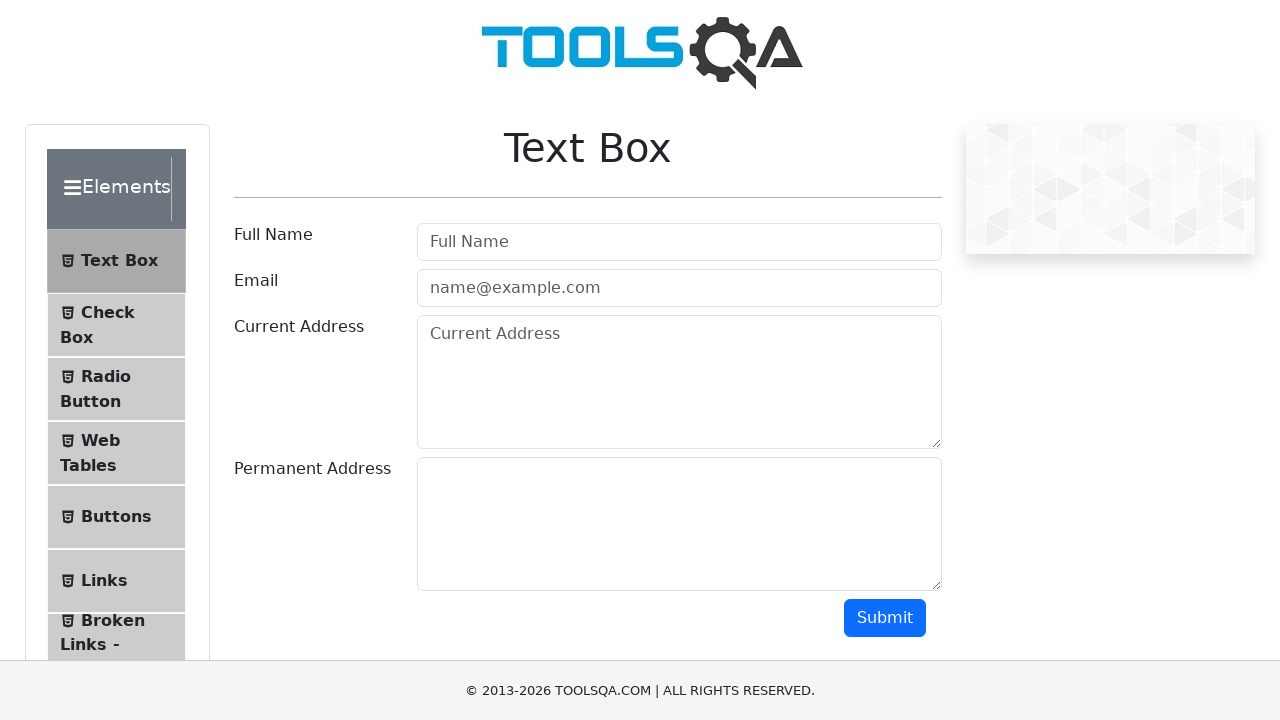

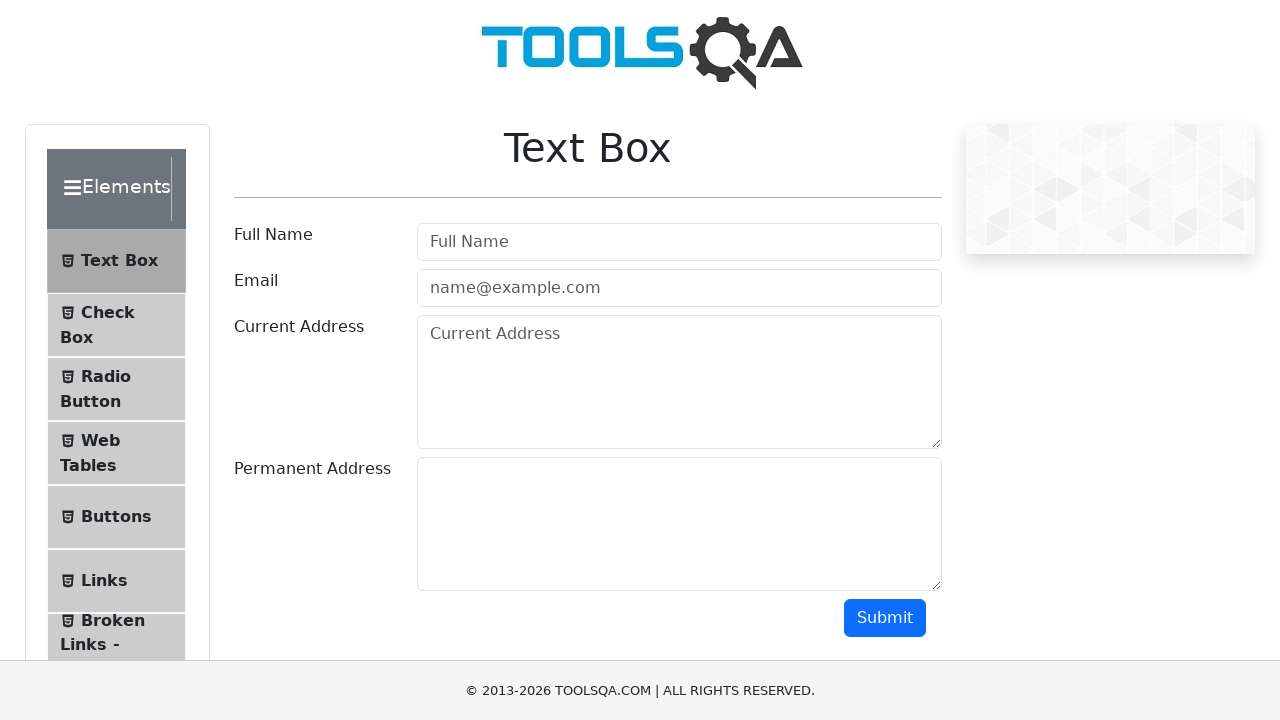